Tests basic browser navigation by visiting the Selenium homepage and then navigating to the WebDriver documentation page.

Starting URL: https://www.selenium.dev/

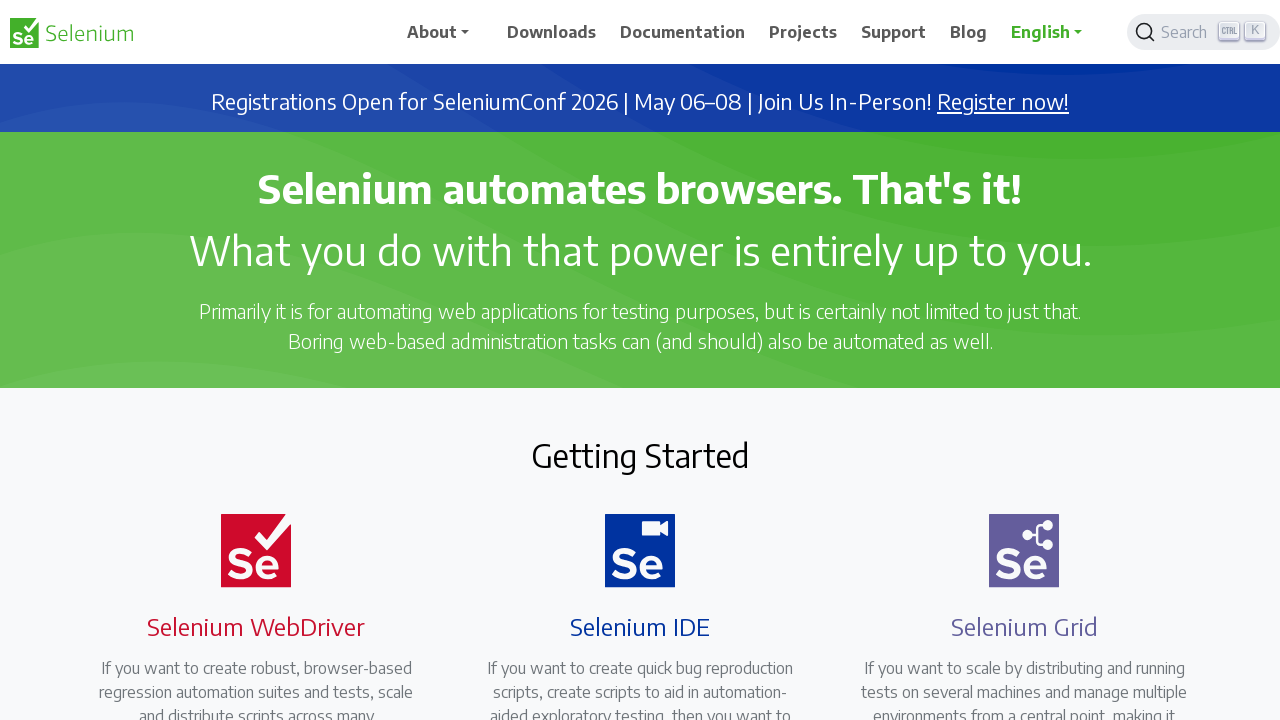

Navigated to Selenium homepage
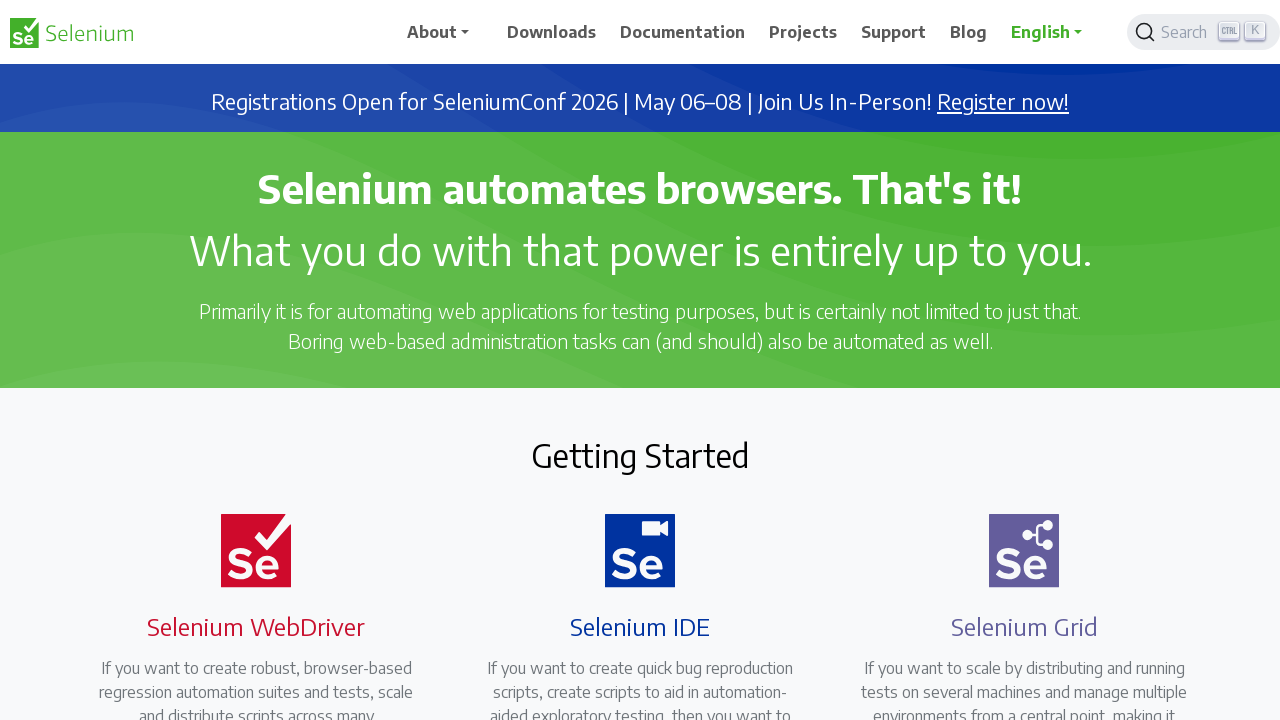

Navigated to the WebDriver documentation page
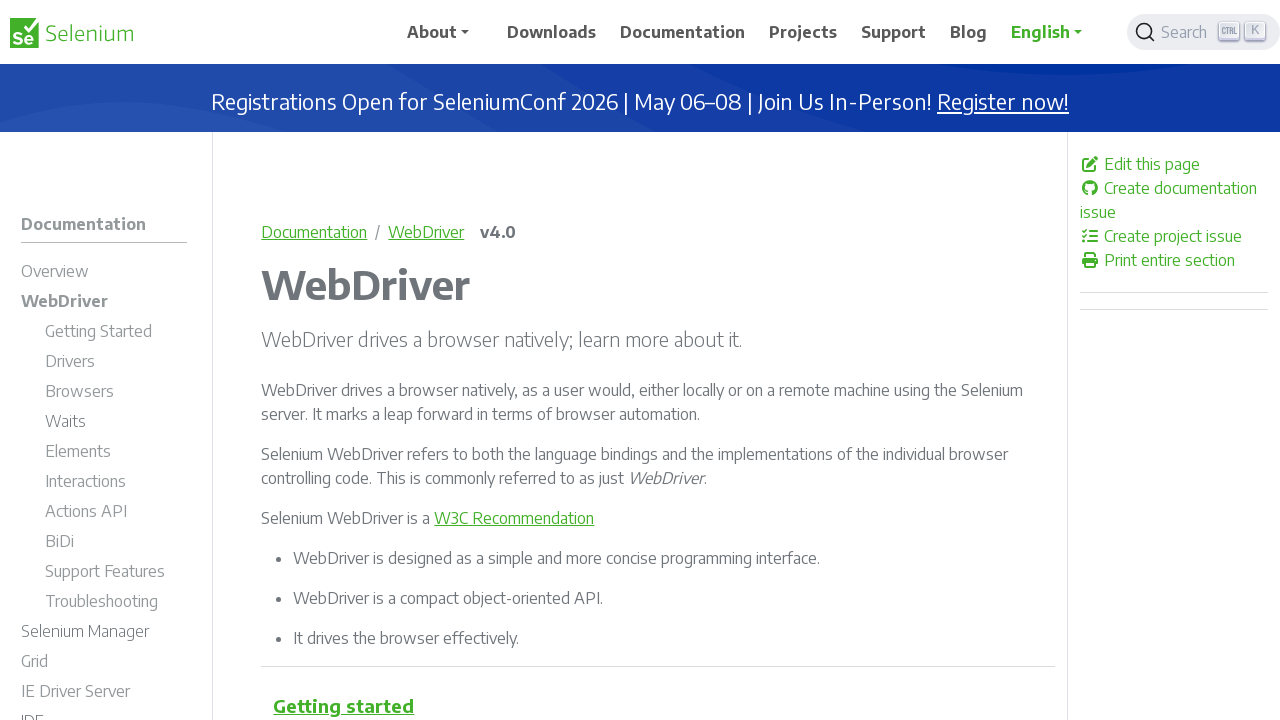

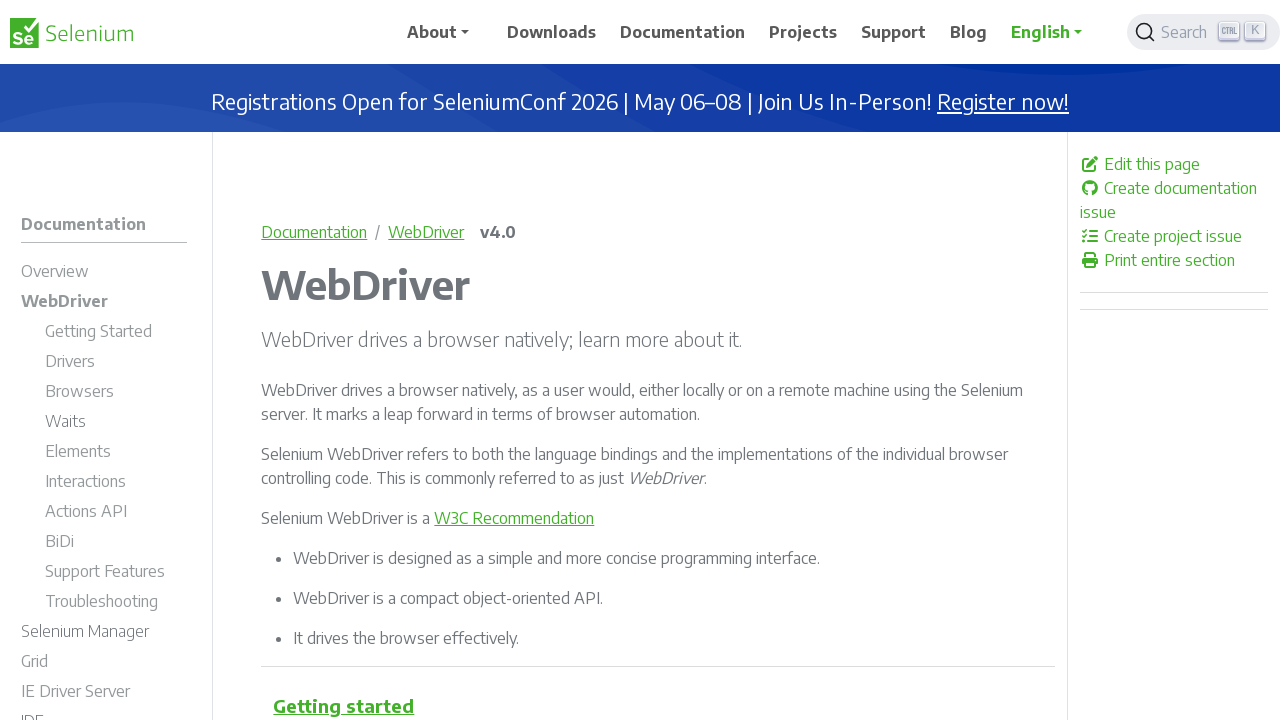